Tests iframe handling by switching to an iframe, verifying an element exists inside it, then switching back to the main content

Starting URL: https://www.selenium.dev/selenium/web/iframes.html

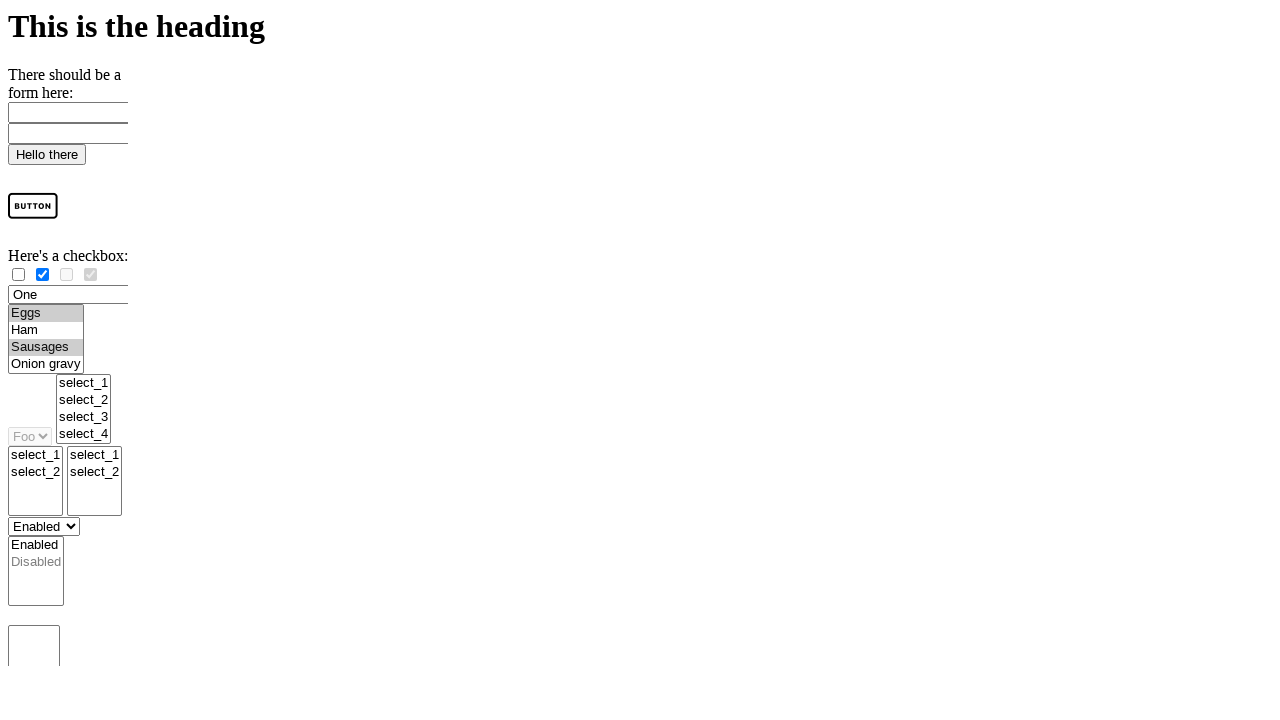

Navigated to iframe test page
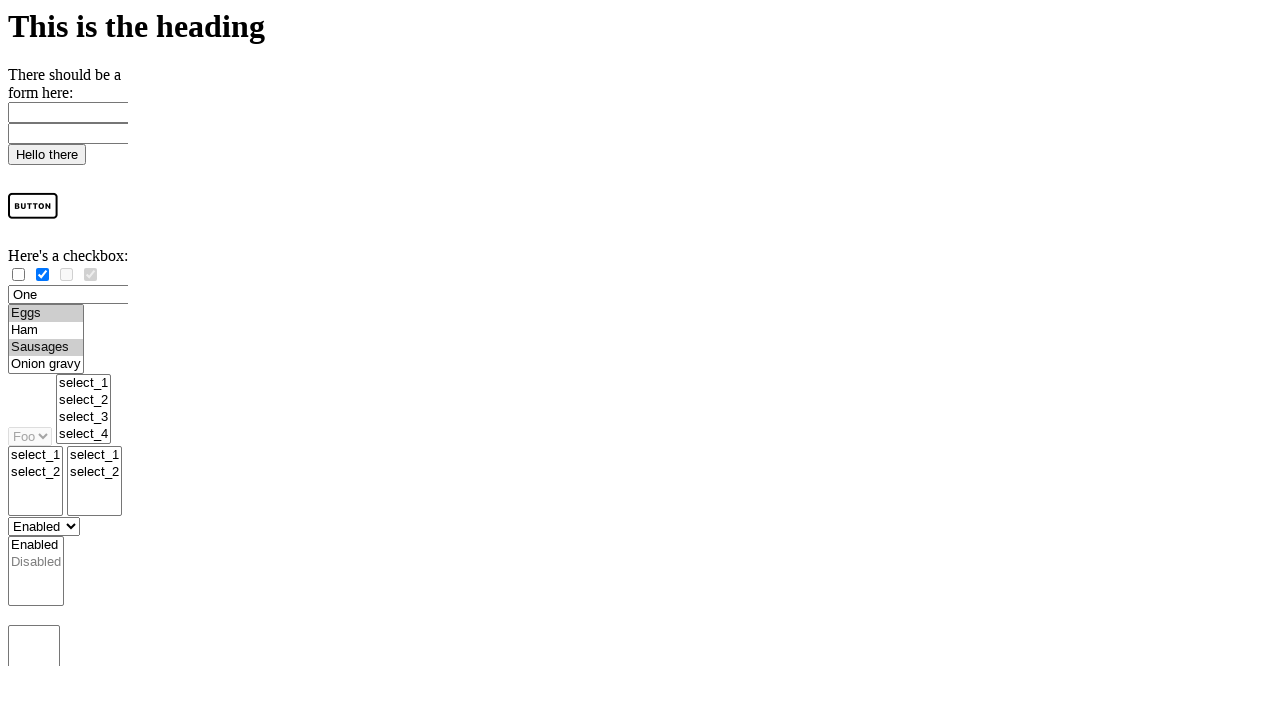

Clicked on iframe1 element at (68, 366) on #iframe1
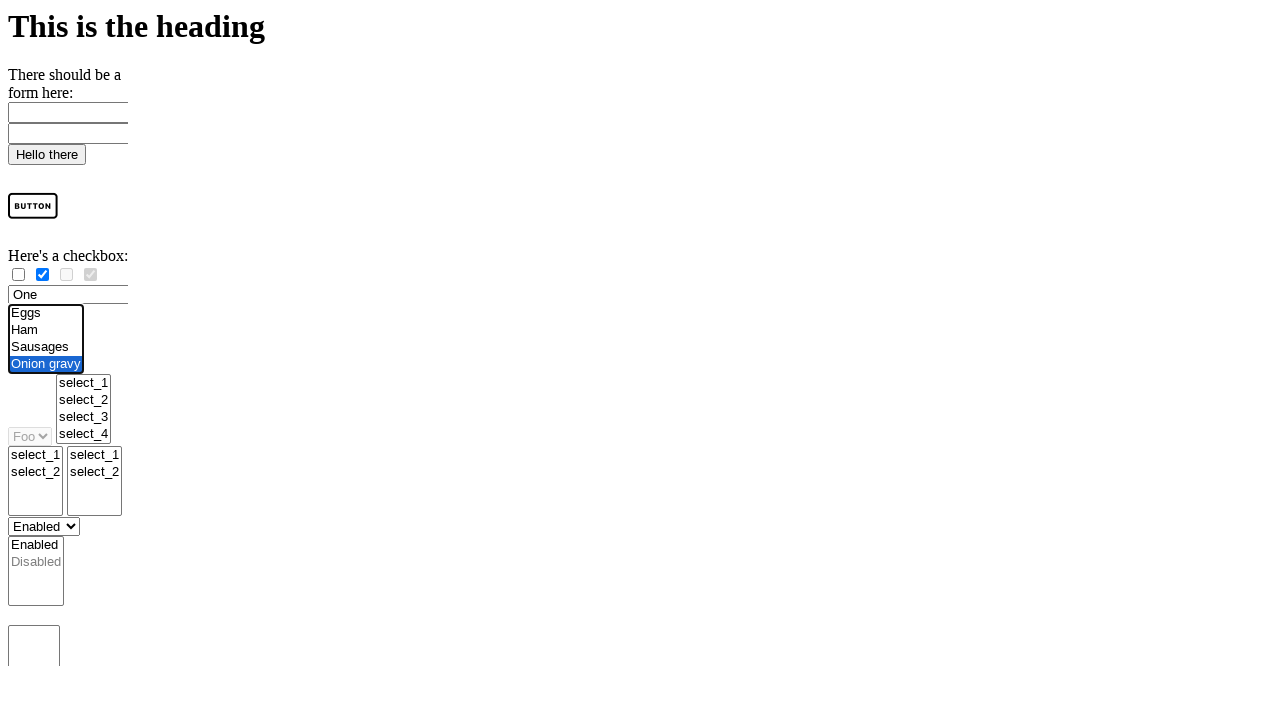

Verified email element does not exist in main frame
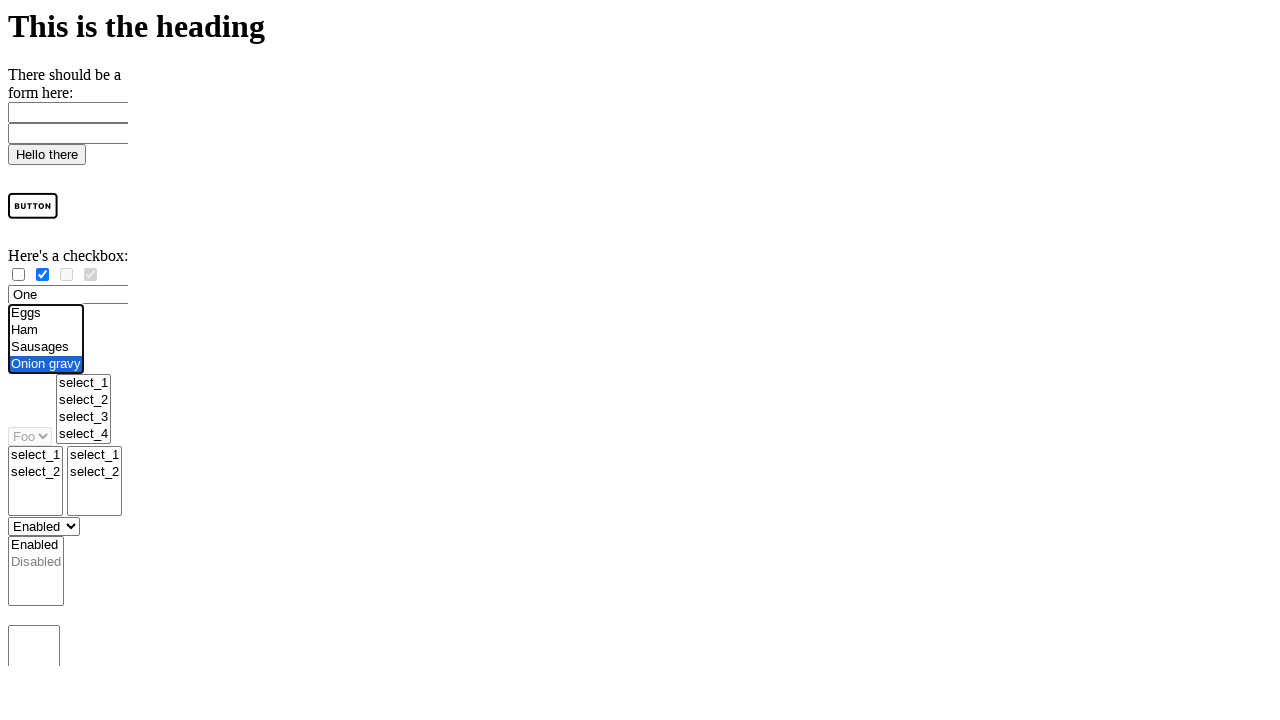

Switched to iframe1
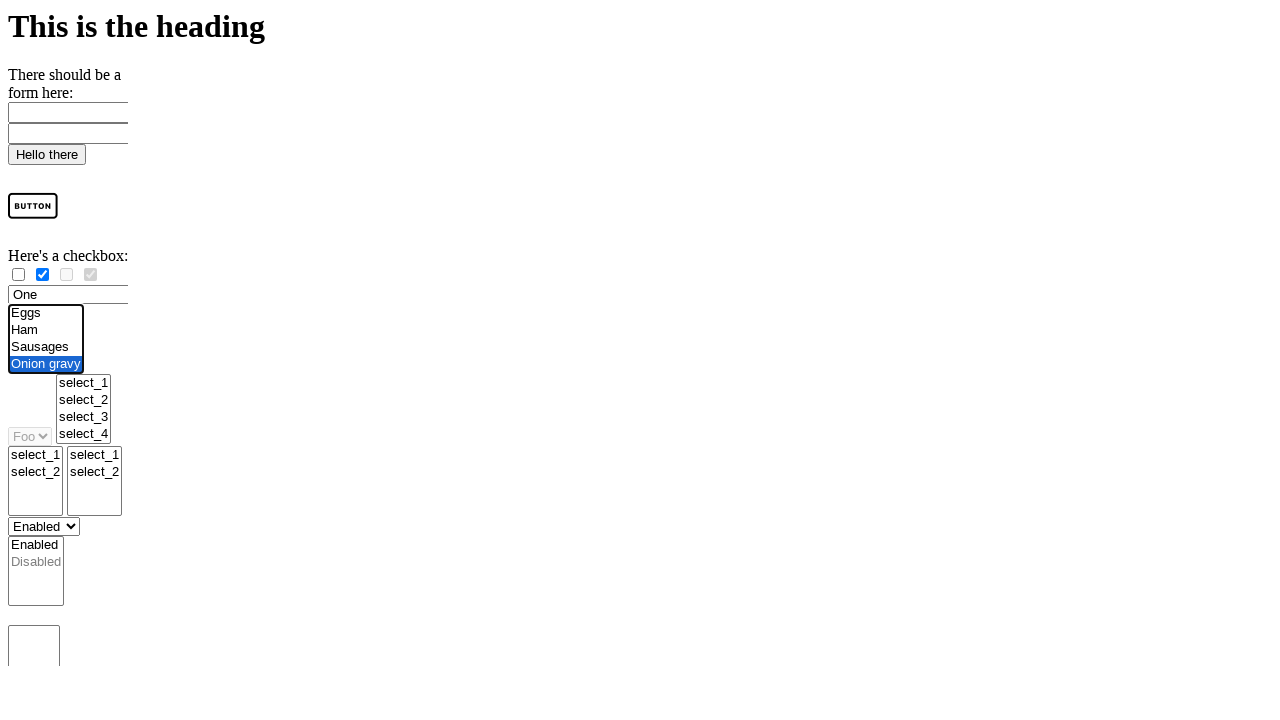

Verified email element exists inside iframe
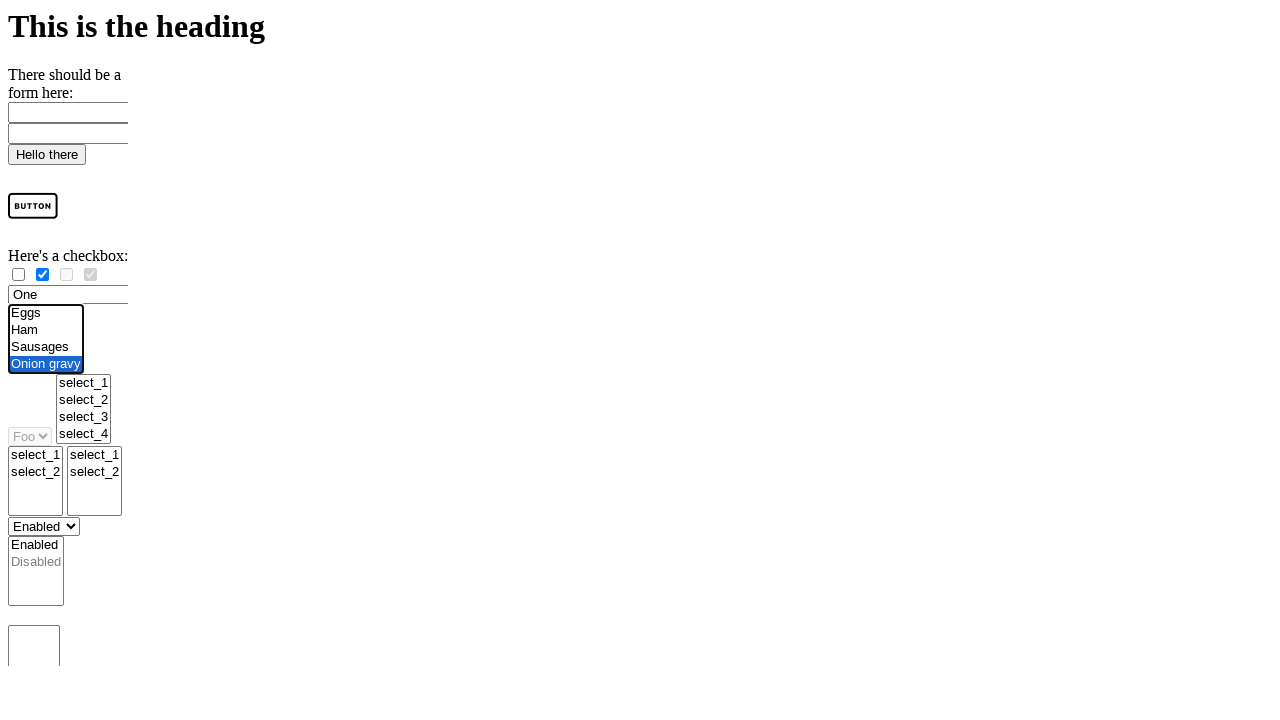

Switched back to main frame and verified email element does not exist
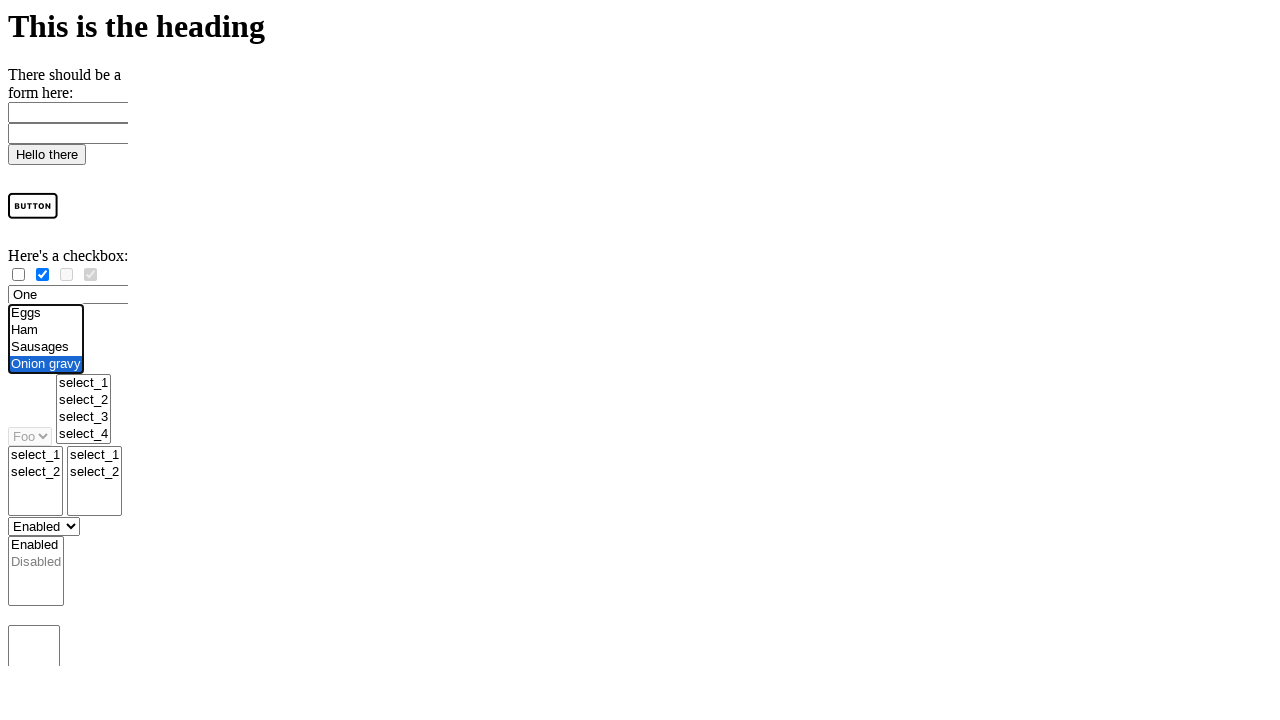

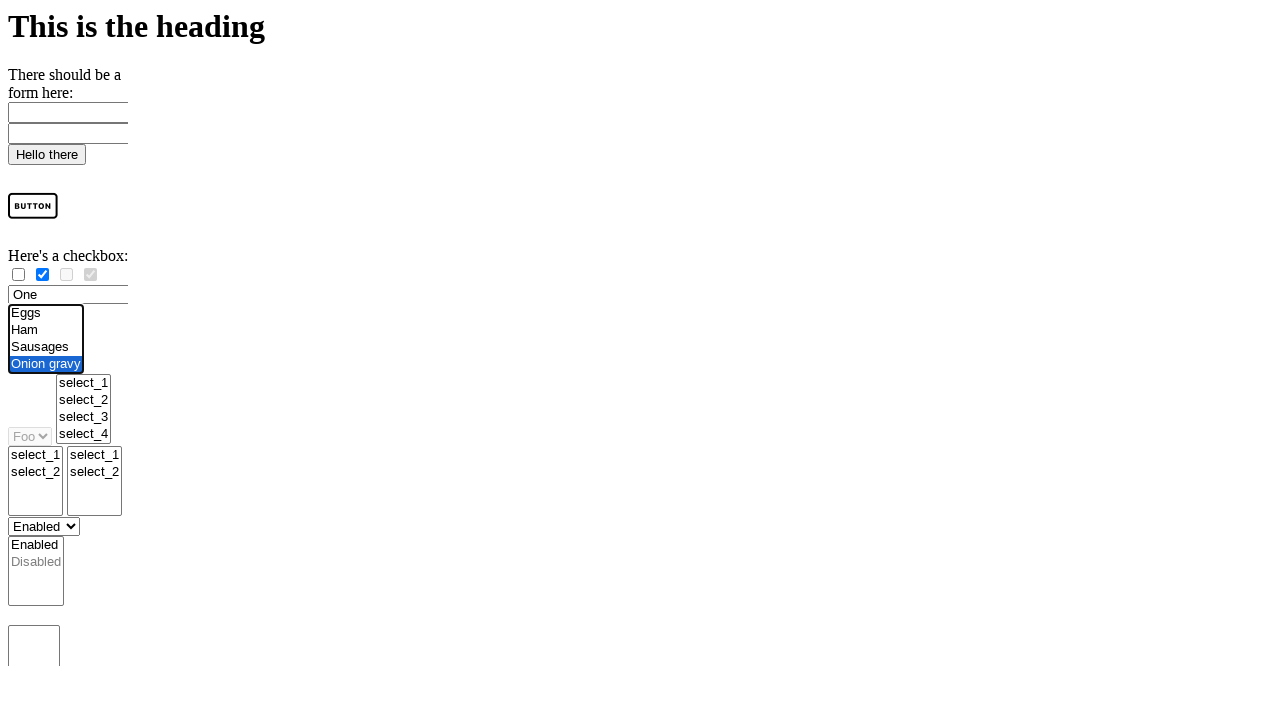